Tests floating menu by navigating to the page and verifying the menu elements are present

Starting URL: https://the-internet.herokuapp.com/

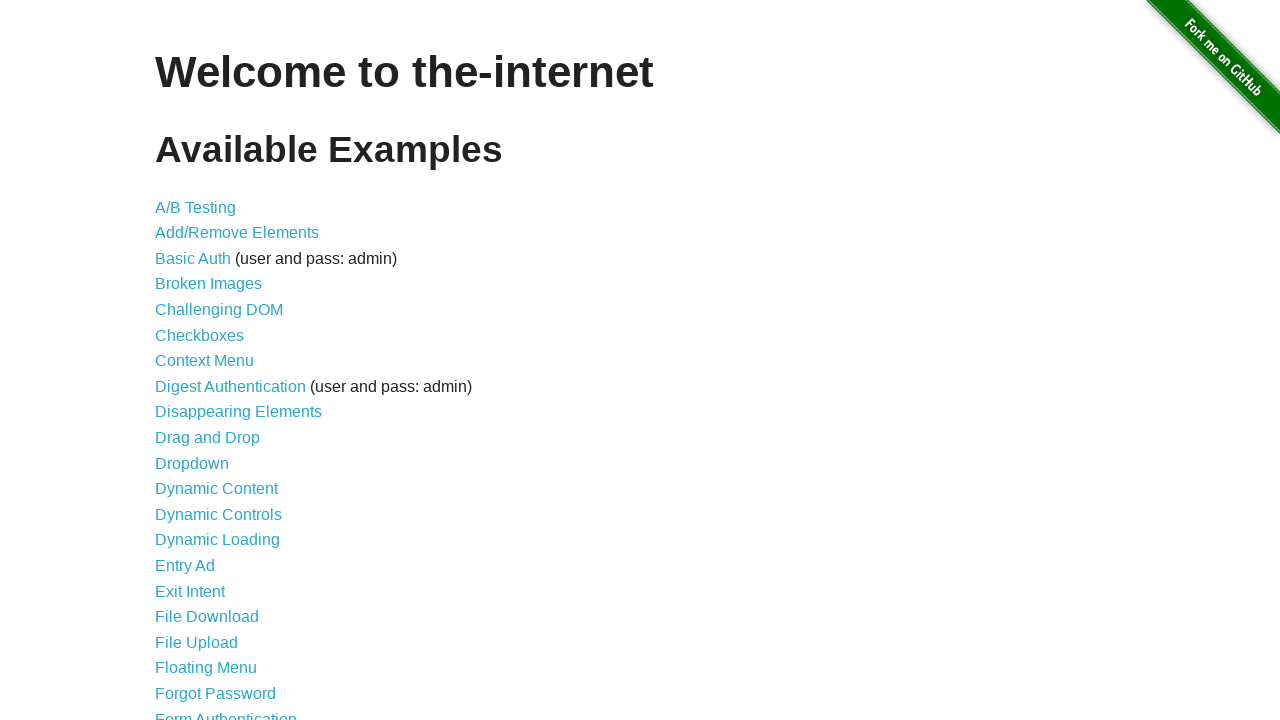

Clicked on Floating Menu link at (206, 668) on text=Floating Menu
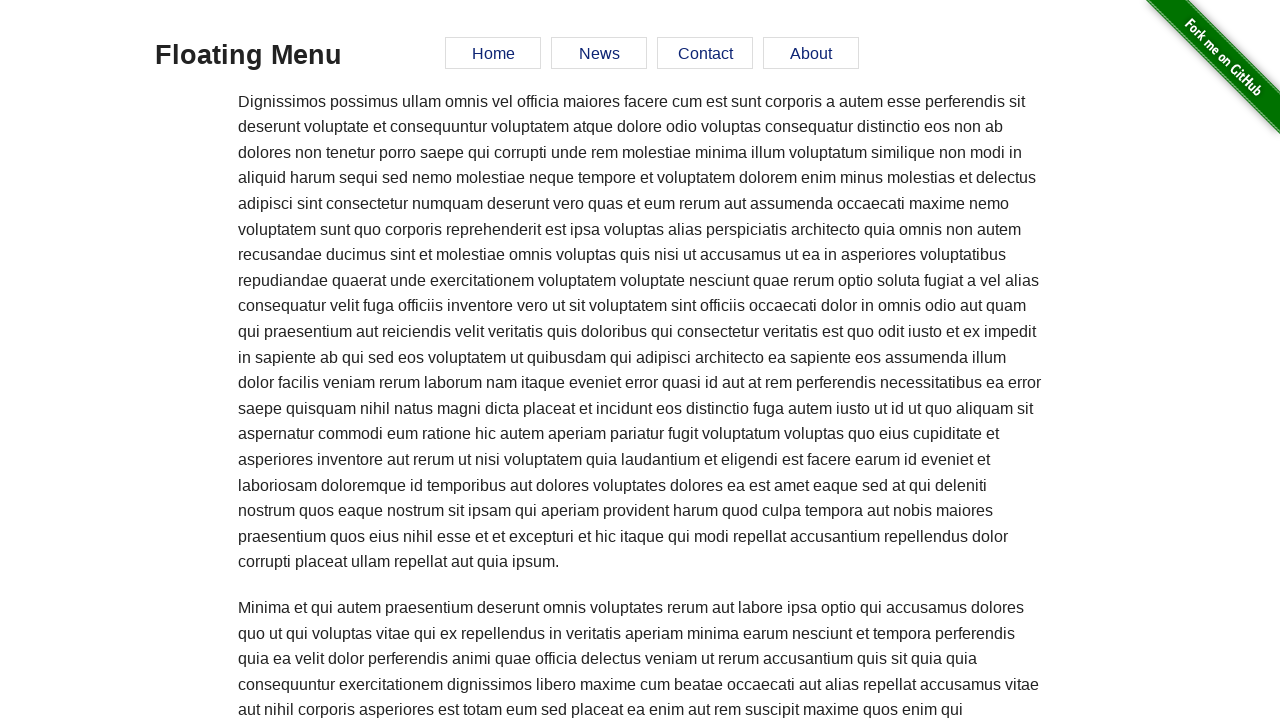

Floating menu loaded
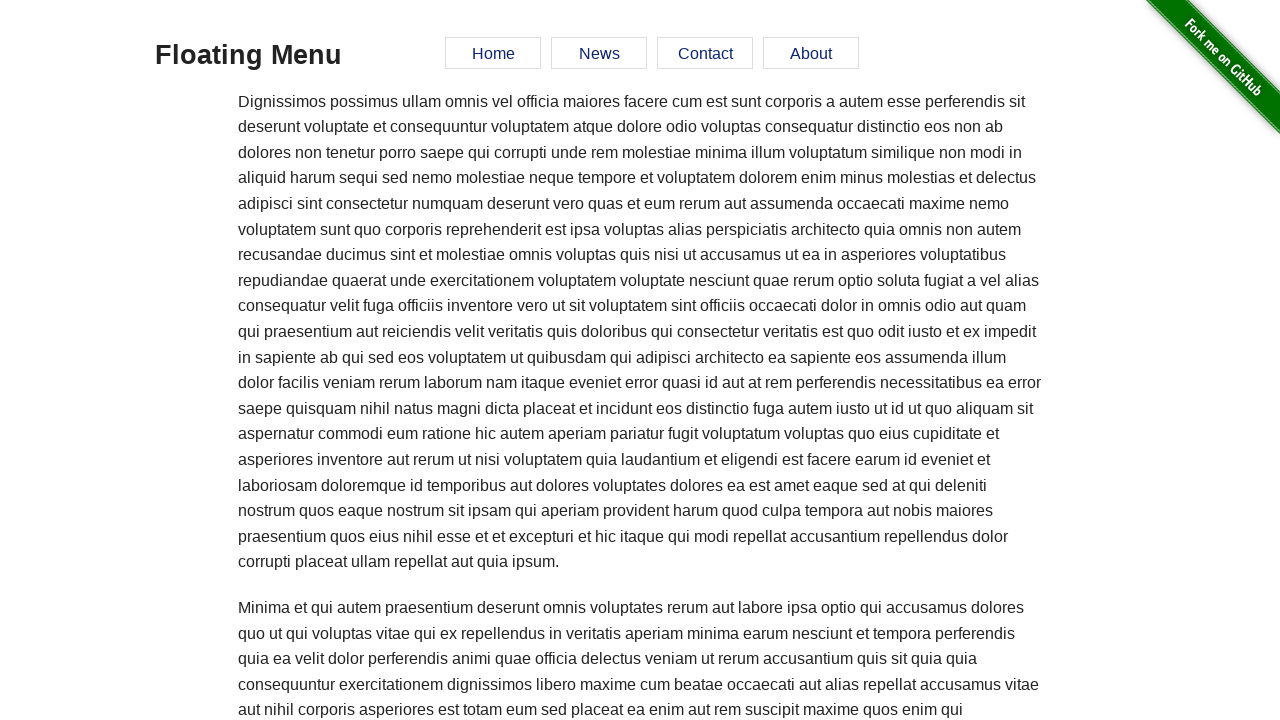

Home menu item is present
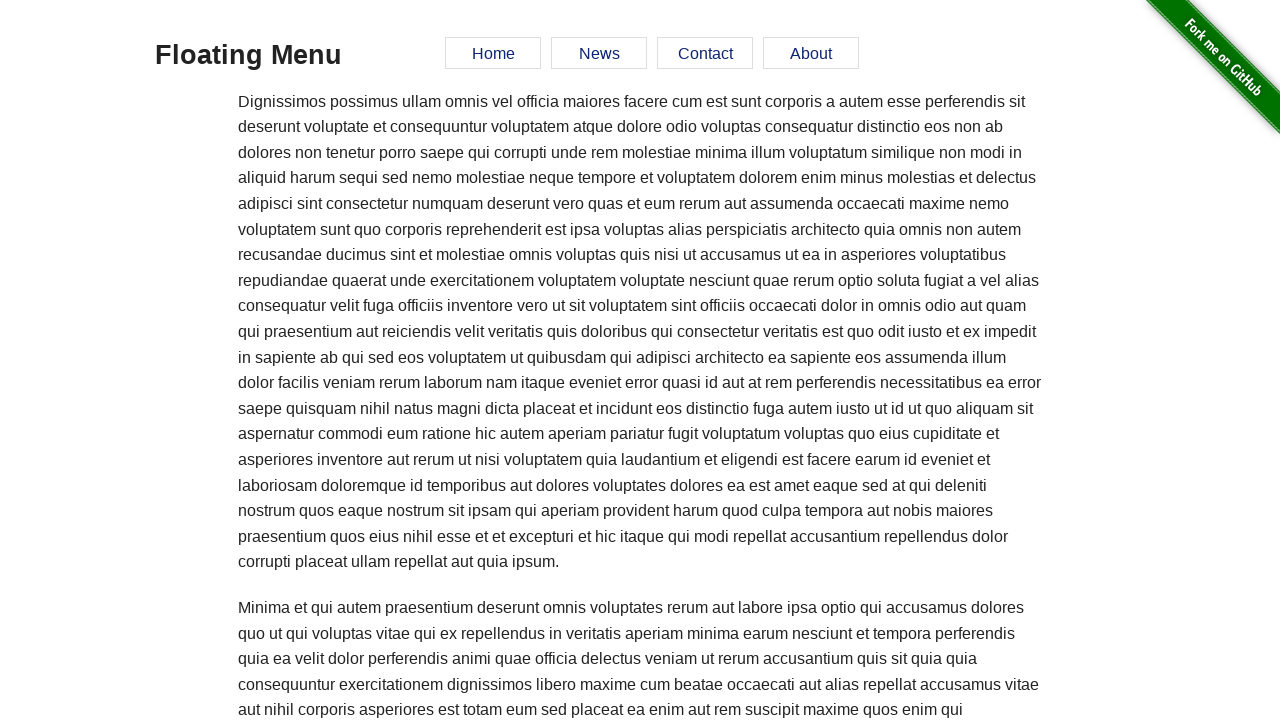

News menu item is present
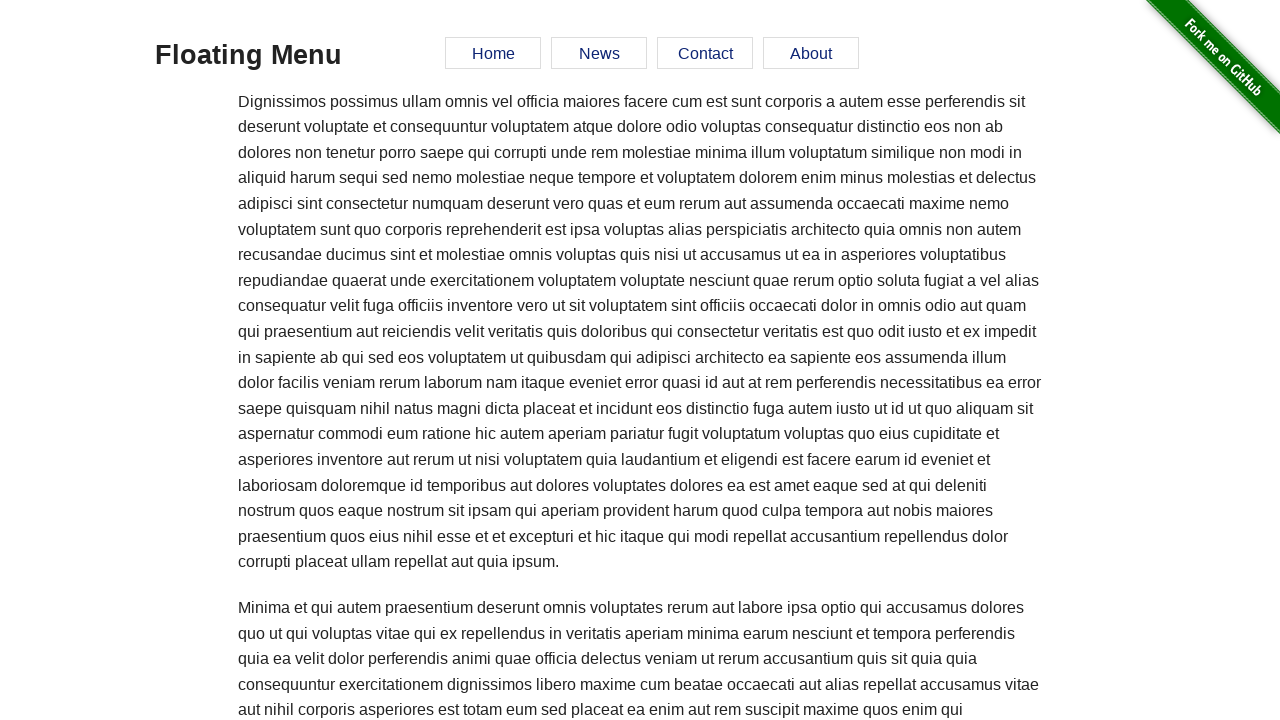

Contact menu item is present
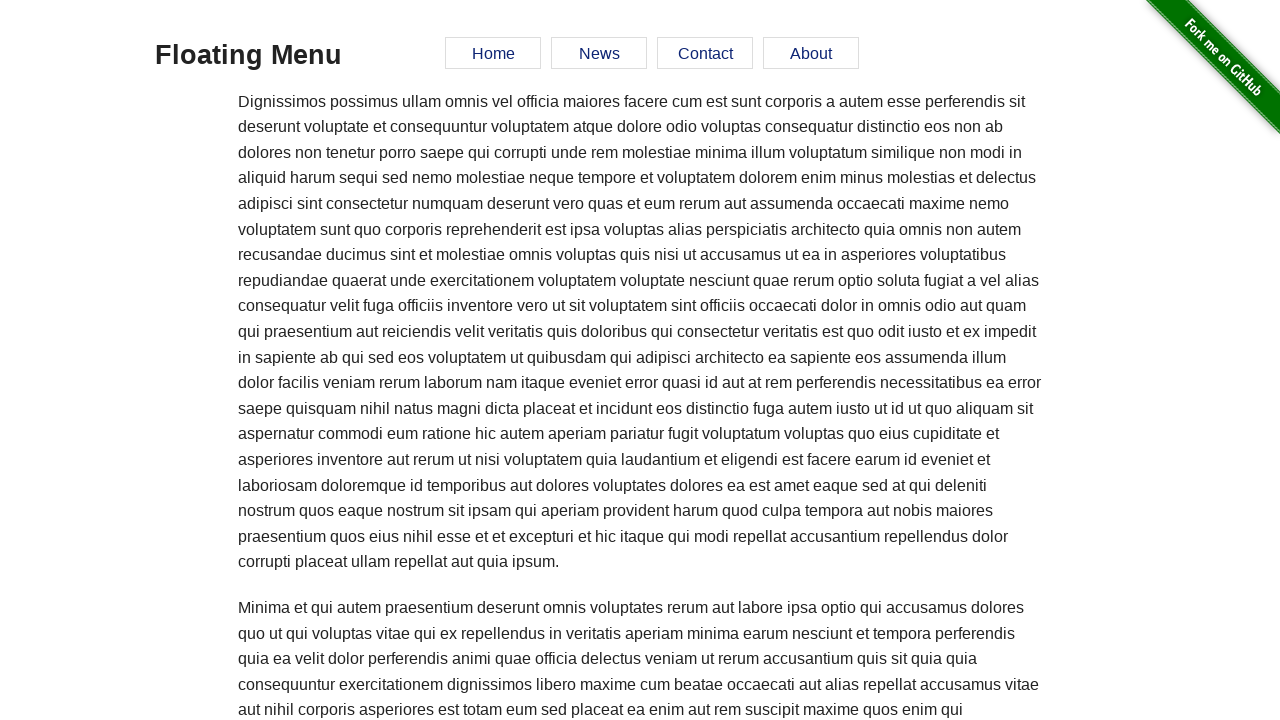

About menu item is present
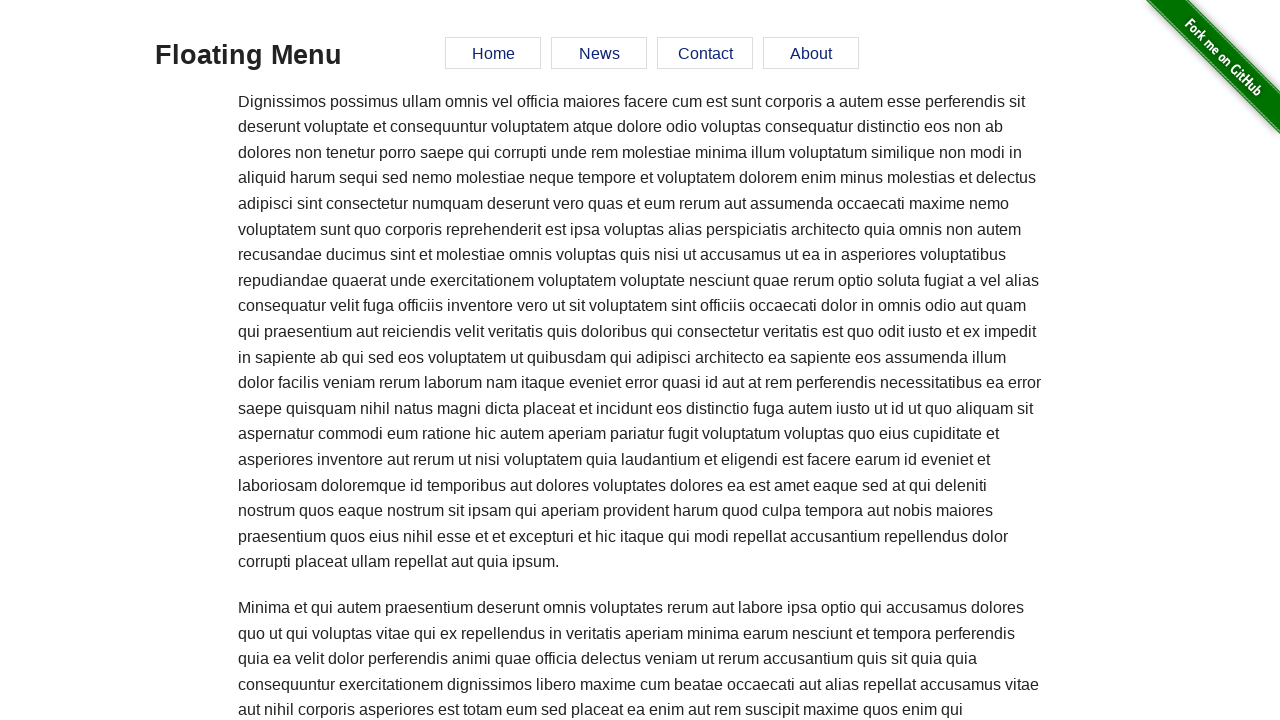

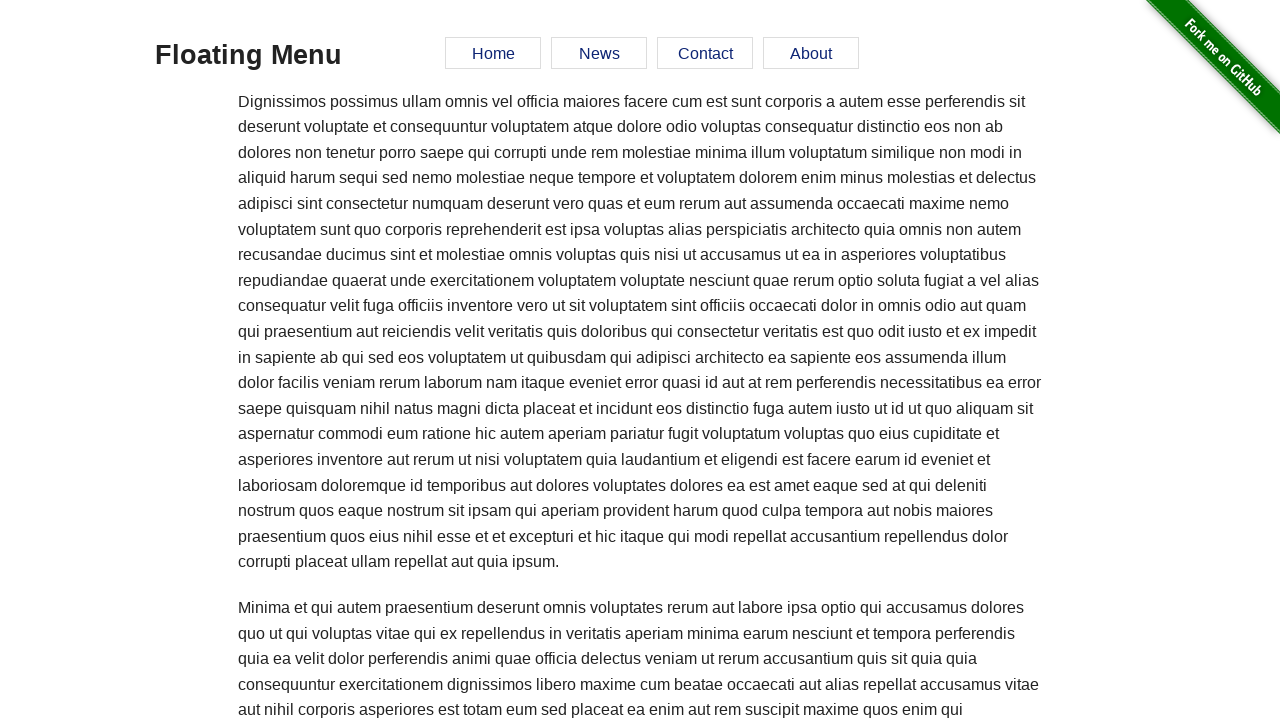